Tests that clicking the second accordion item adds the active class to it

Starting URL: http://www.kevinlamping.com/webdriverio-course-content/

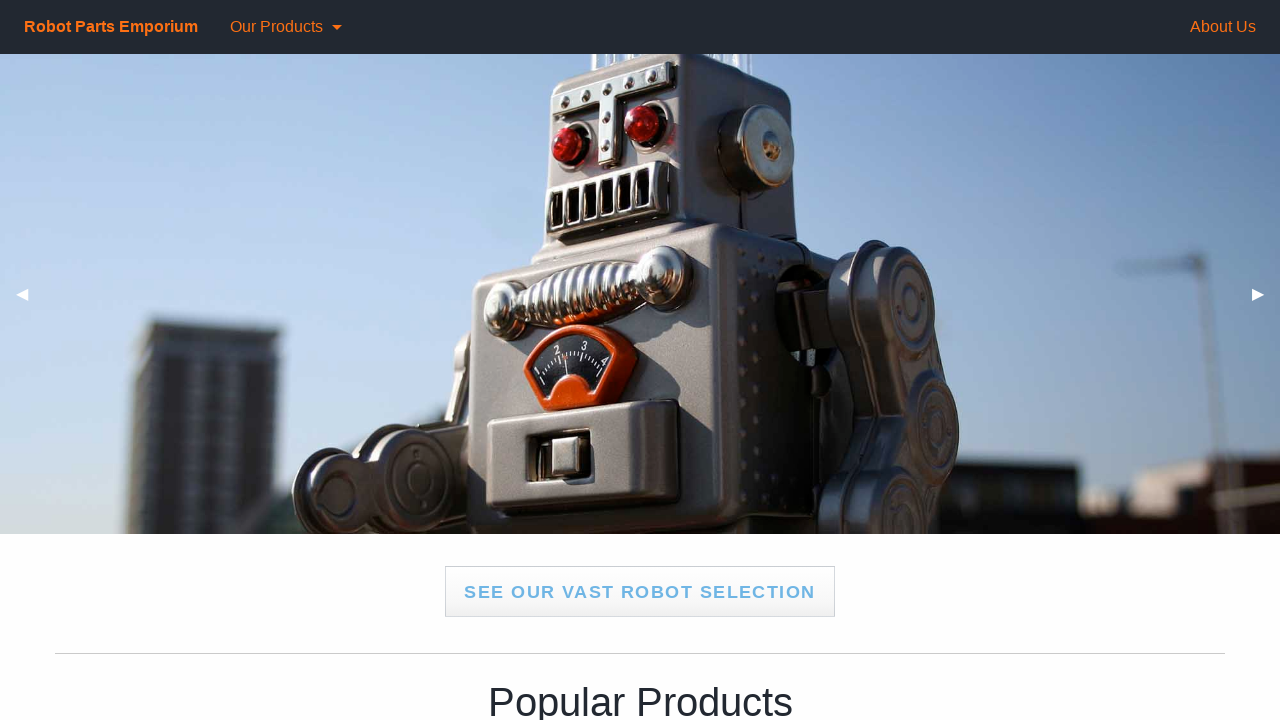

Clicked on the second accordion item's link at (640, 360) on .accordion .accordion-item:nth-child(2) a
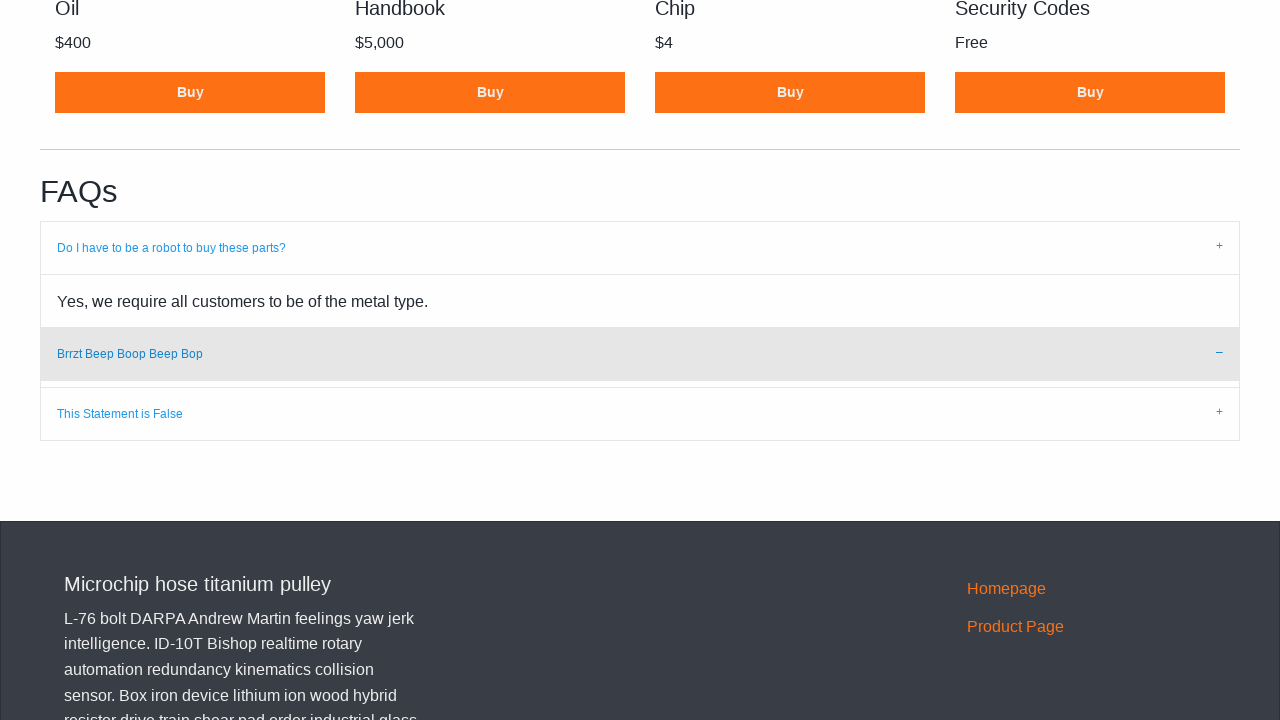

Located the second accordion item
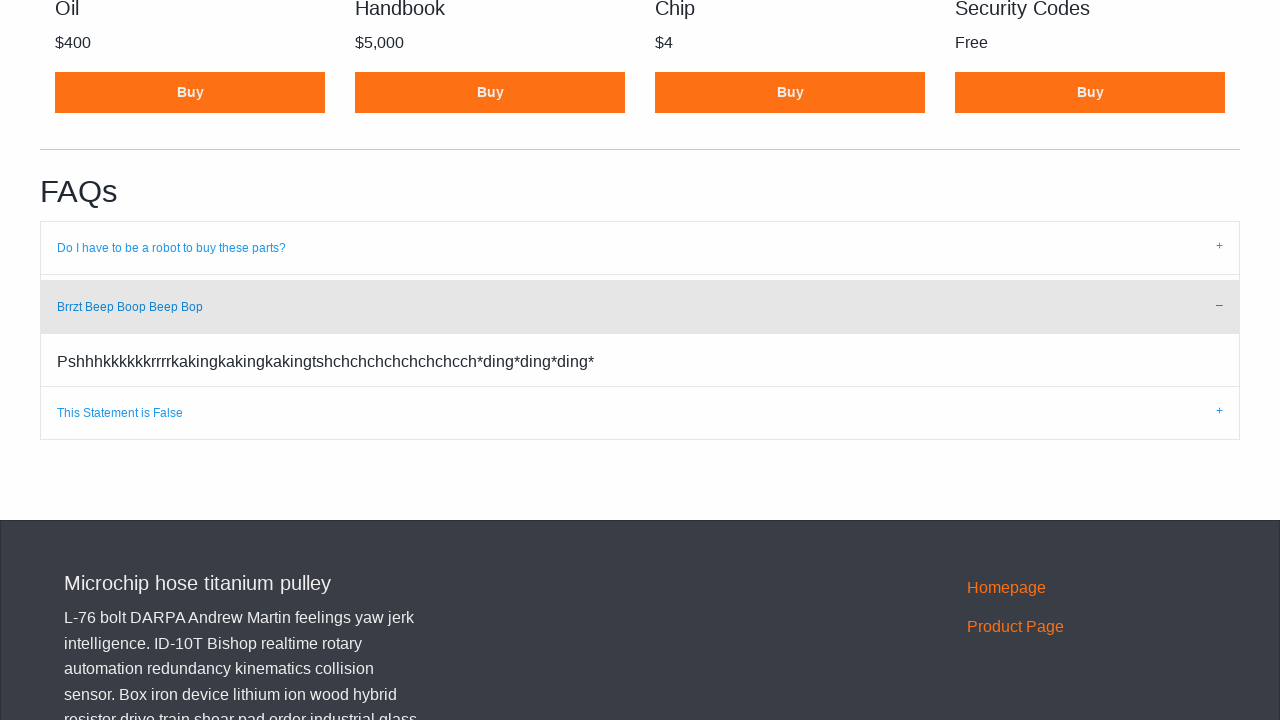

Retrieved class attribute from second accordion item
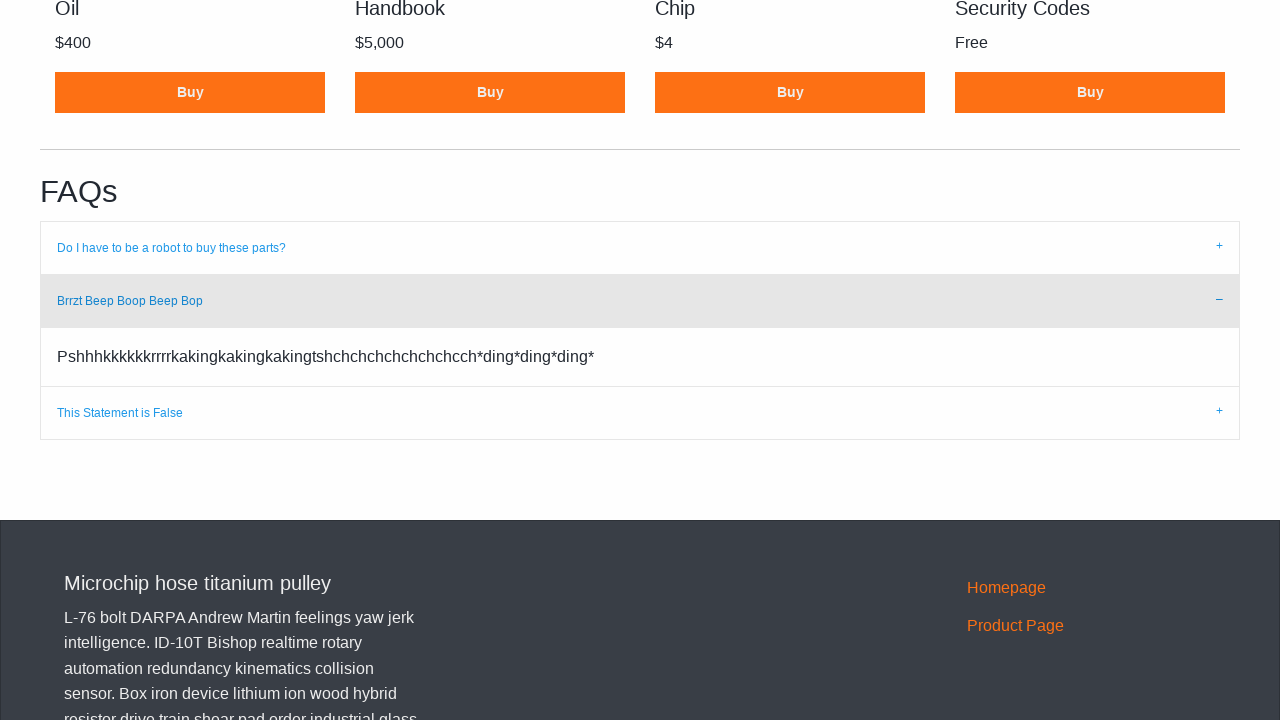

Verified that 'is-active' class is present on the second accordion item
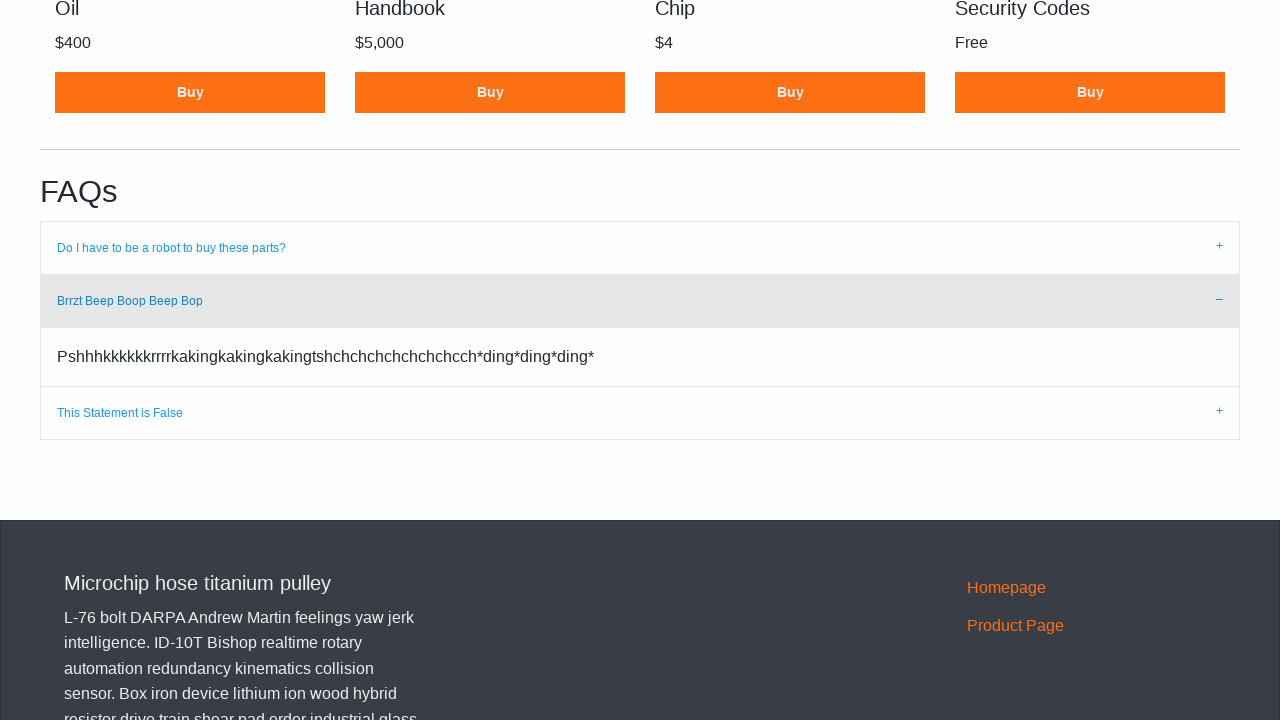

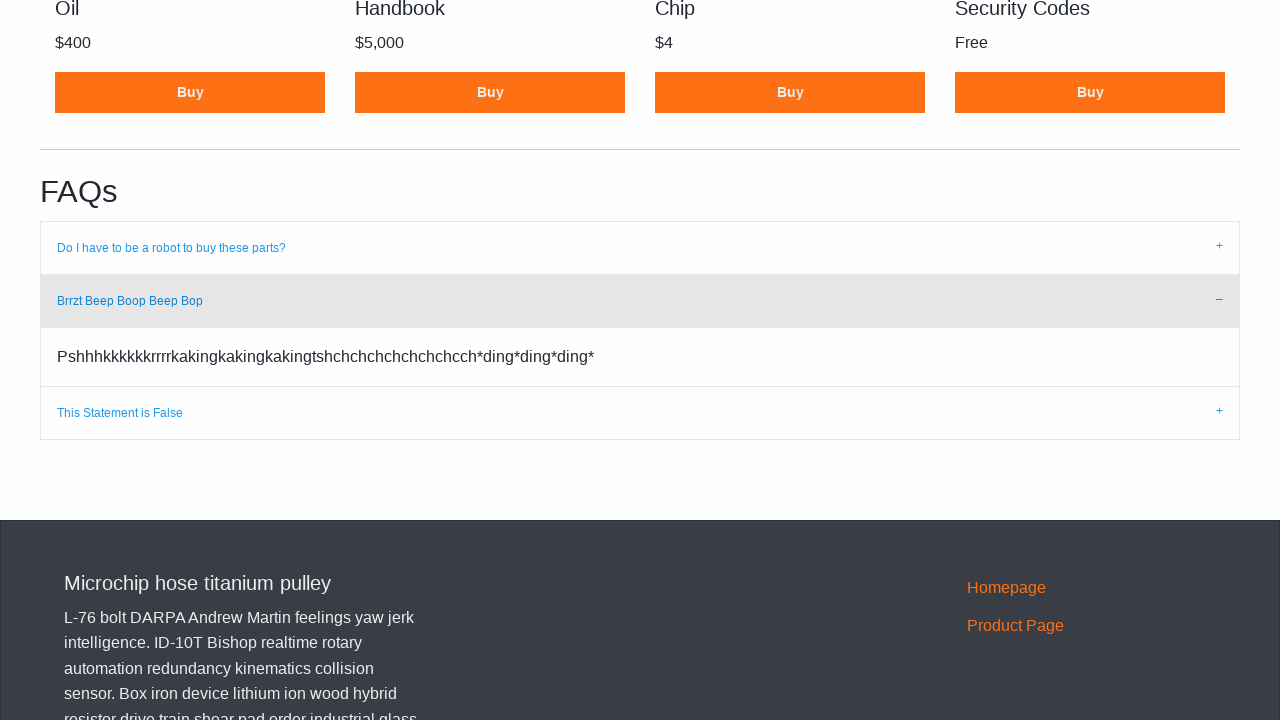